Tests filling year range filters on the cars search page

Starting URL: https://mycar.kz/cars

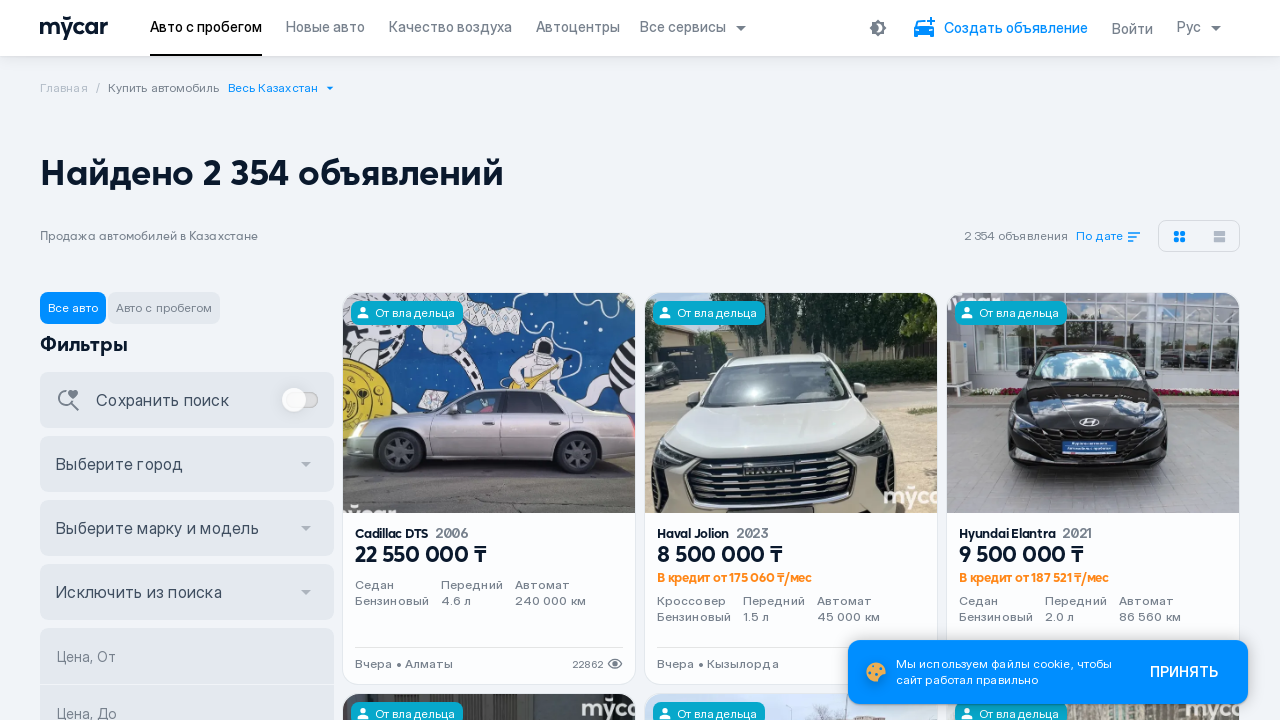

Filled 'Year of release, From' field with '2017' on internal:label="\u0413\u043e\u0434 \u0432\u044b\u043f\u0443\u0441\u043a\u0430, \
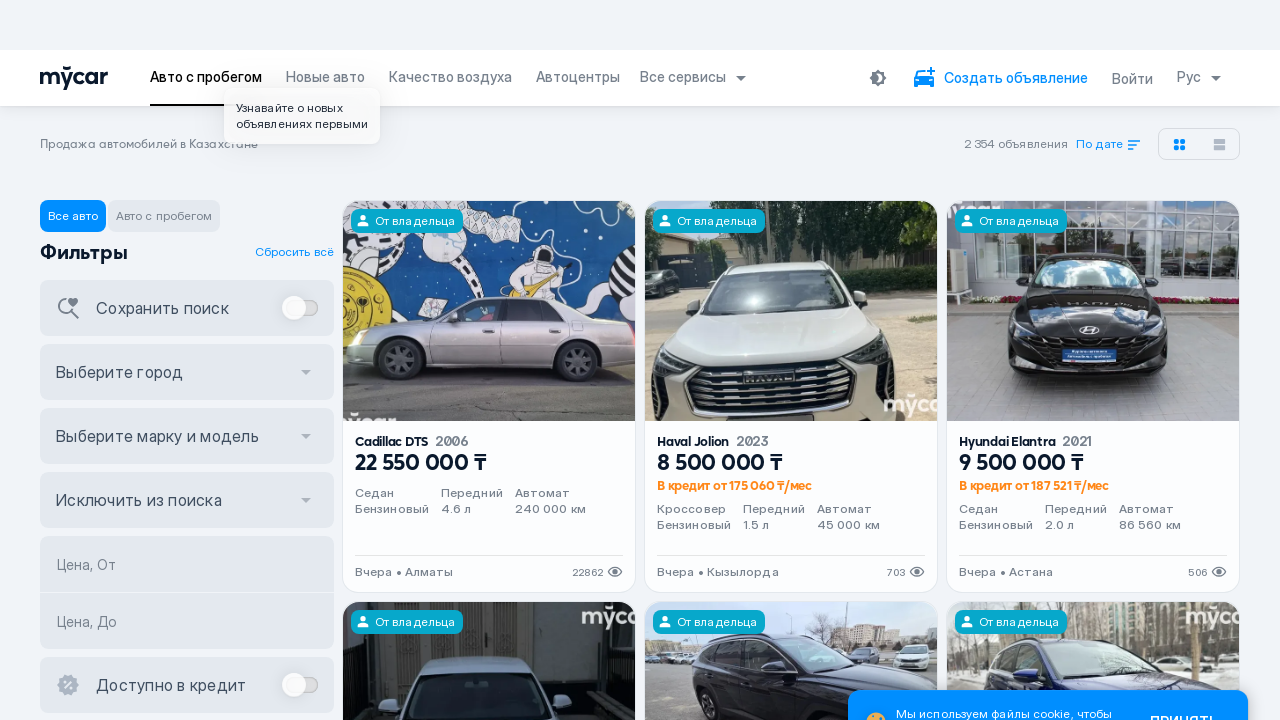

Filled 'Year of release, To' field with '2020' on internal:label="\u0413\u043e\u0434 \u0432\u044b\u043f\u0443\u0441\u043a\u0430, \
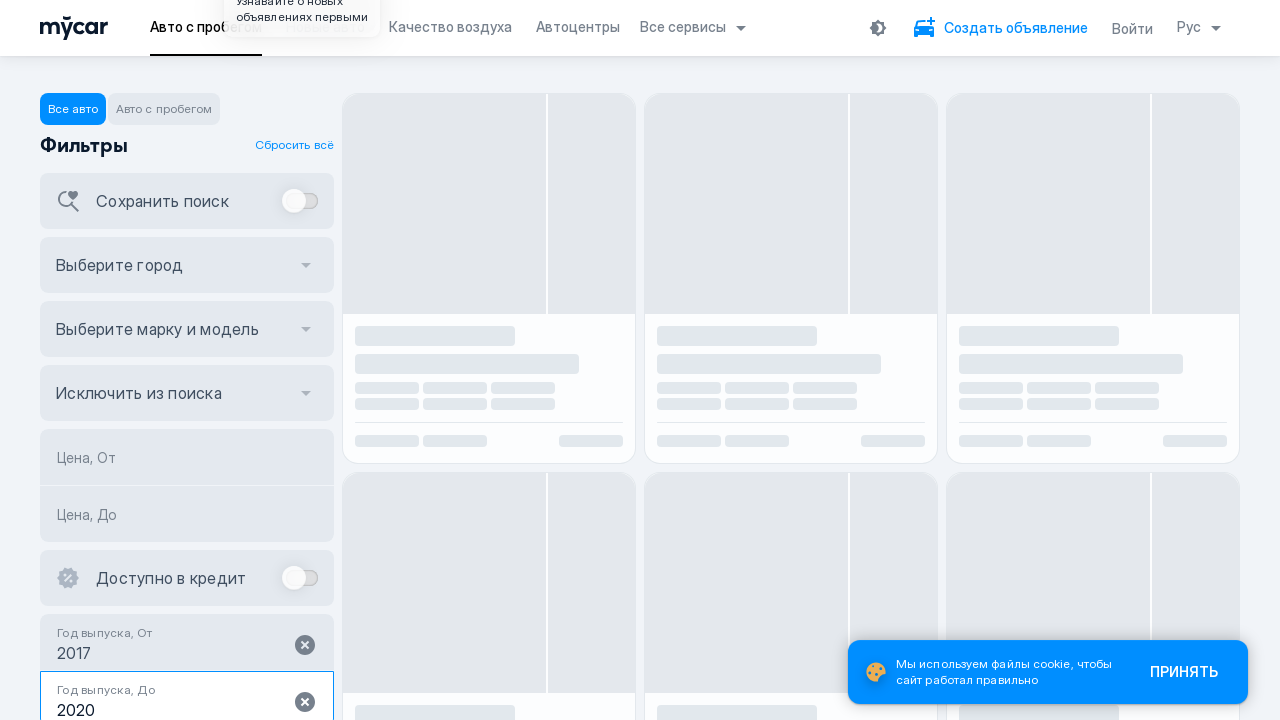

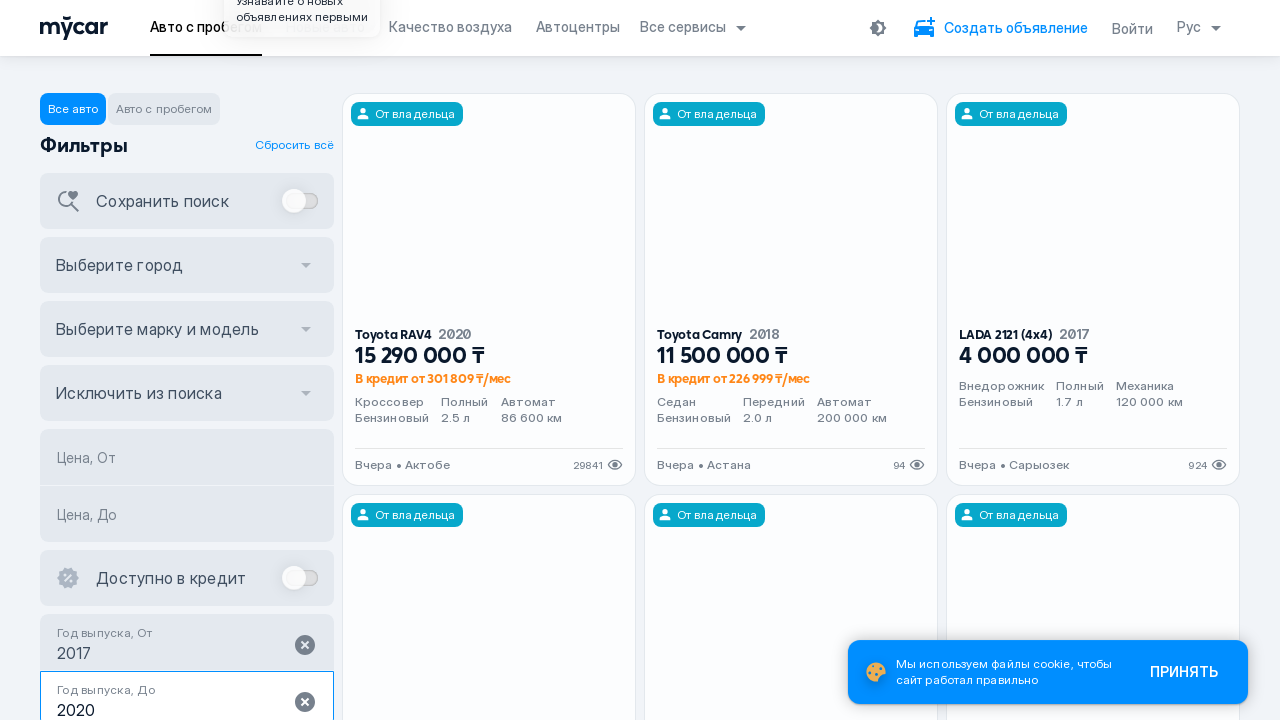